Tests iframe interaction by switching to an iframe, clearing and typing text in a comment body, then switching back to verify the header is displayed

Starting URL: https://practice.cydeo.com/iframe

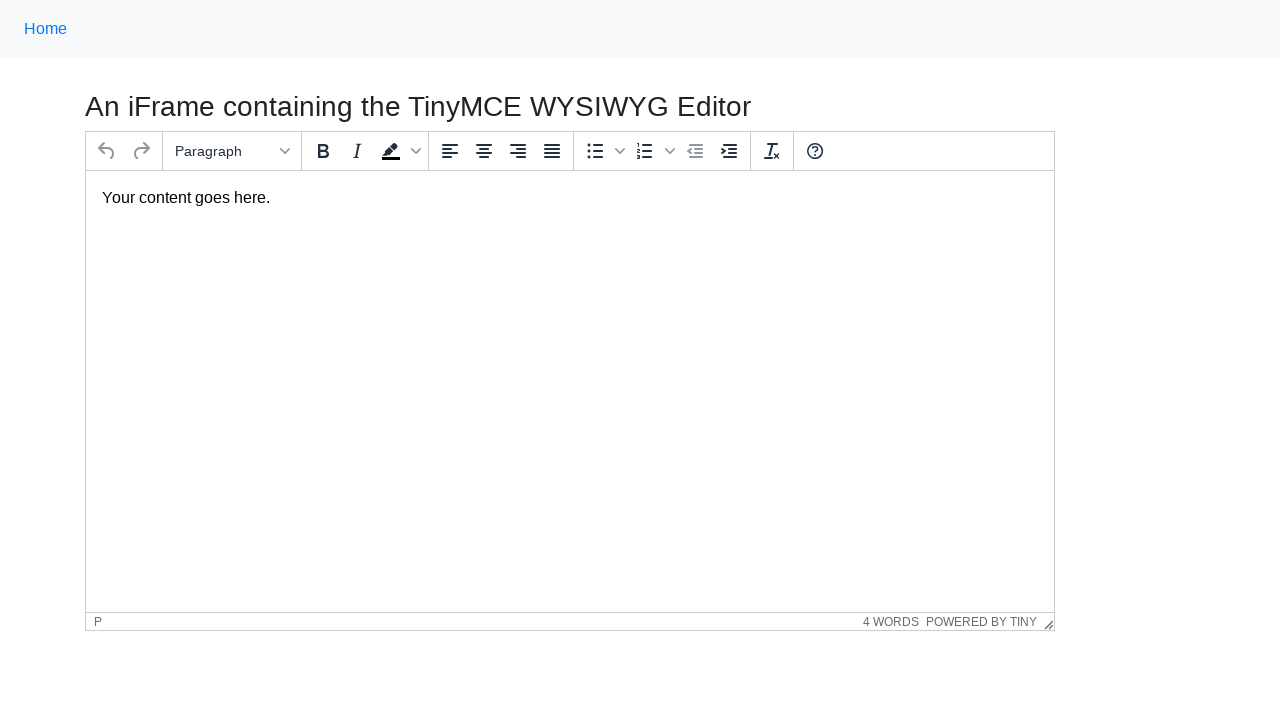

Navigated to iframe practice page
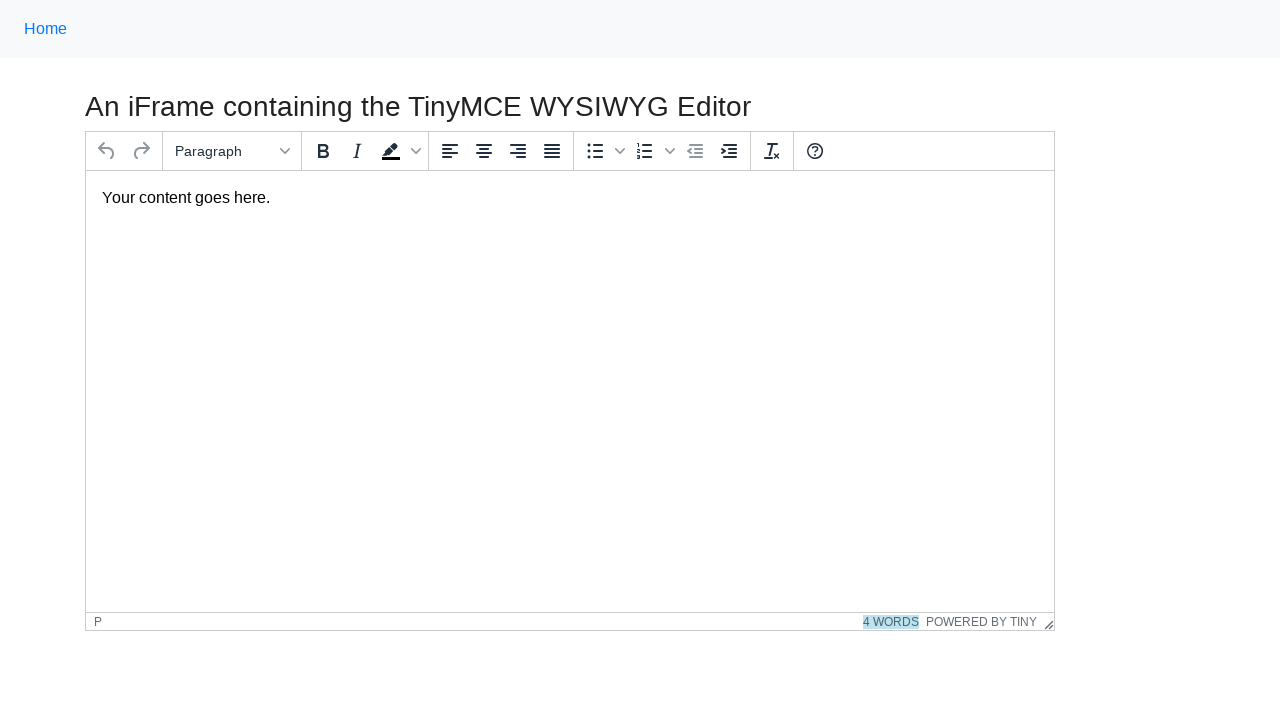

Located iframe with id 'mce_0_ifr'
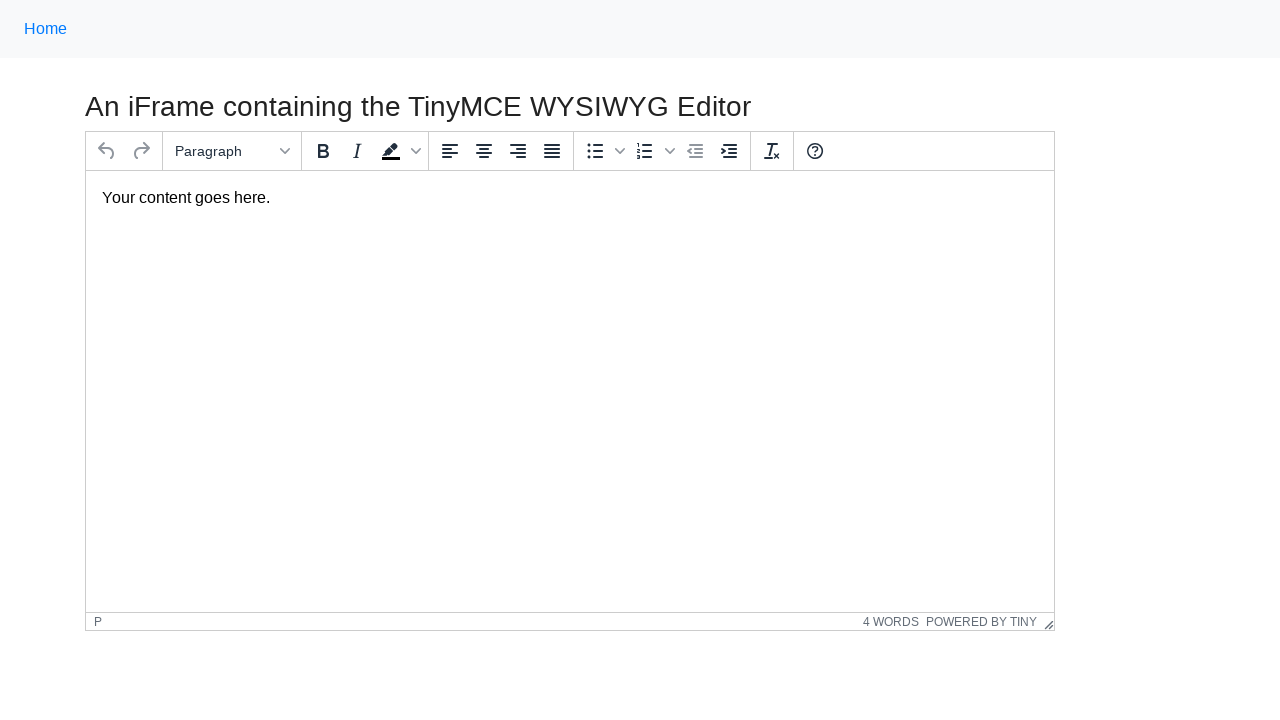

Located comment body element inside iframe
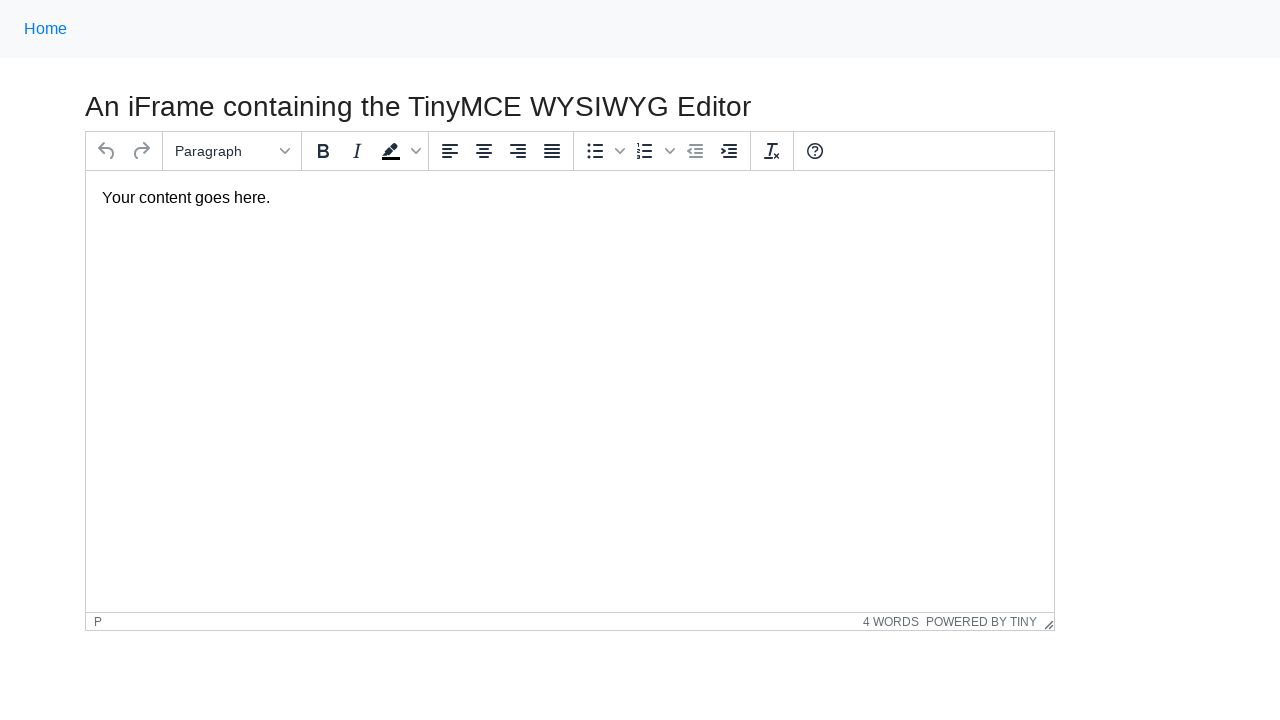

Cleared existing text from comment body on #mce_0_ifr >> internal:control=enter-frame >> #tinymce
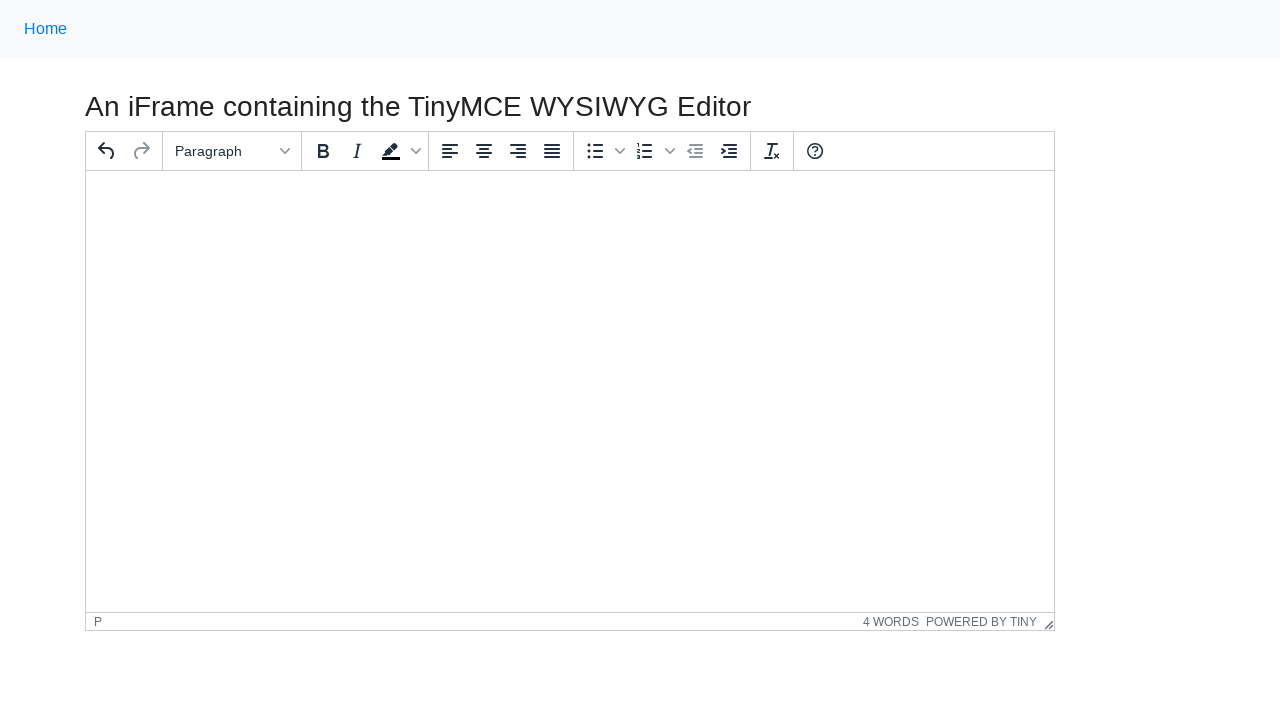

Typed 'Hello World' into comment body on #mce_0_ifr >> internal:control=enter-frame >> #tinymce
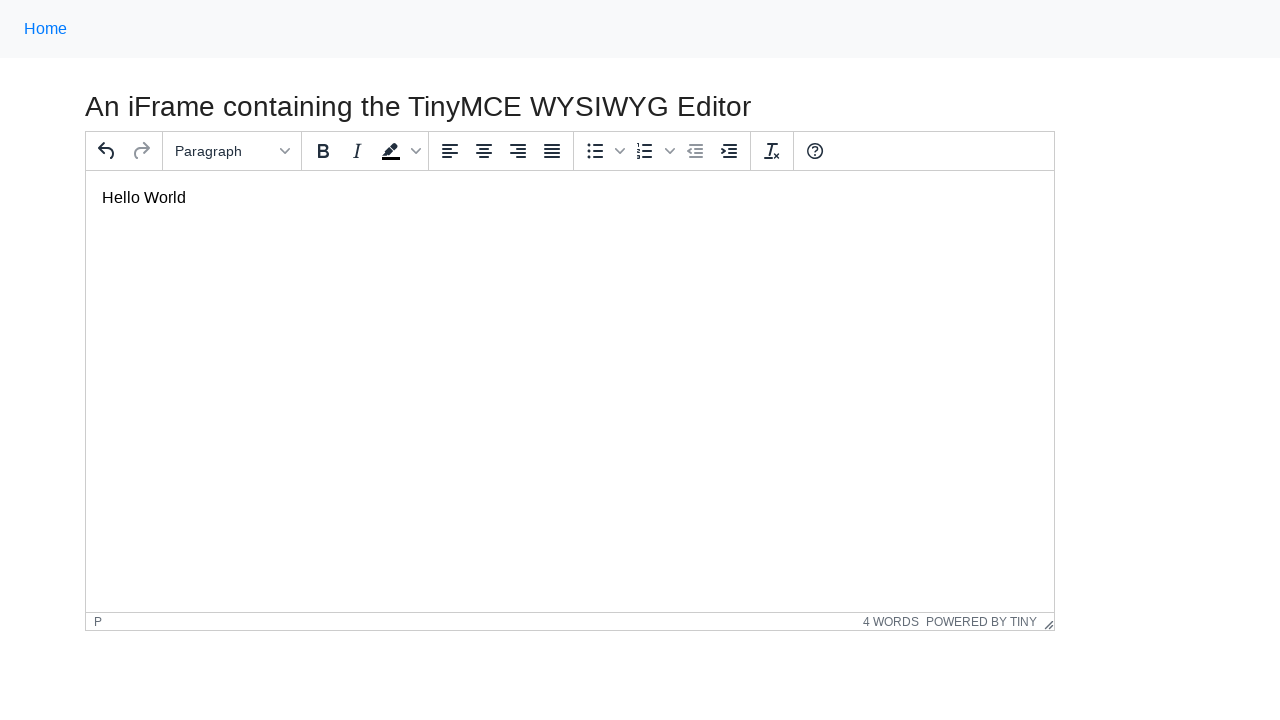

Verified 'Hello World' text is present in comment body
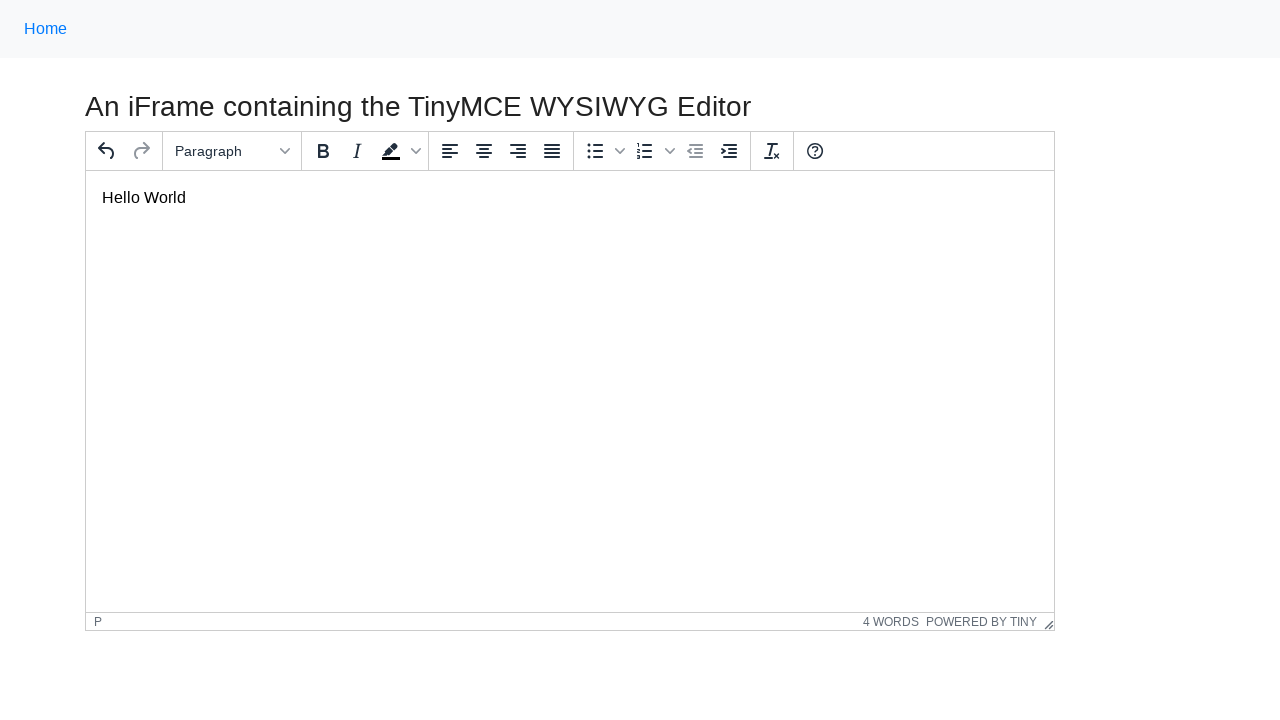

Located h3 header element
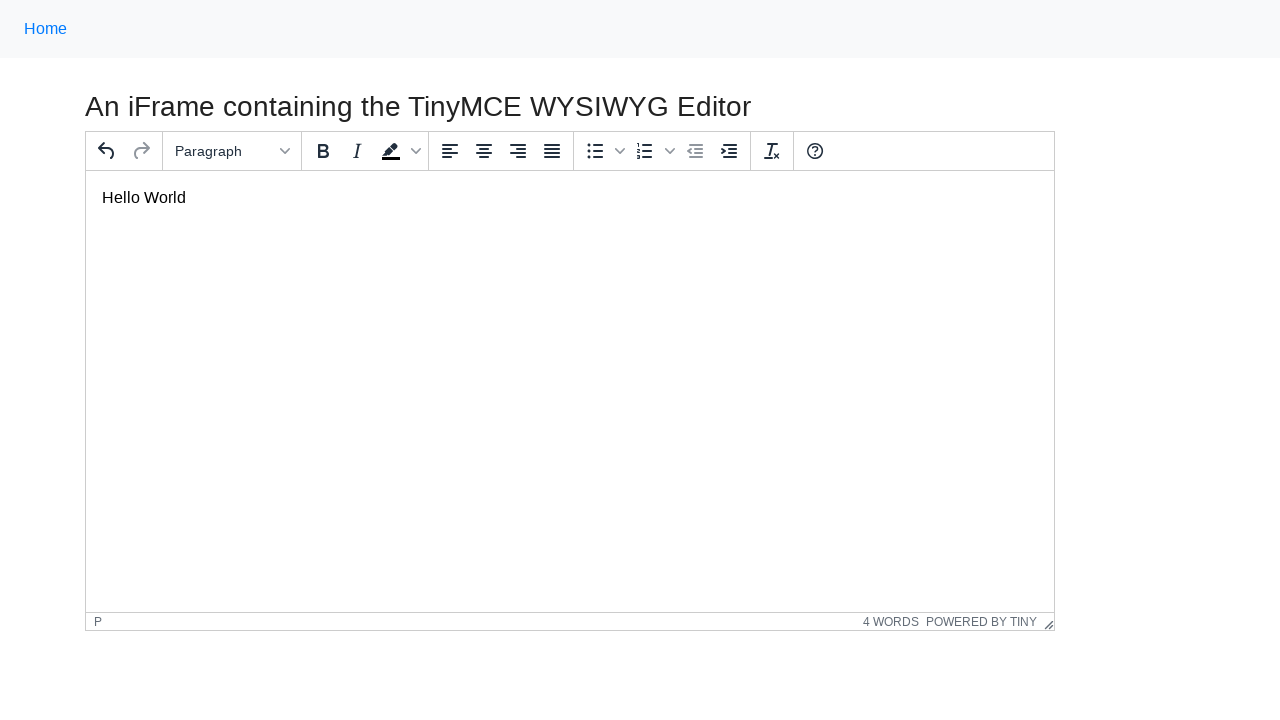

Verified header is visible
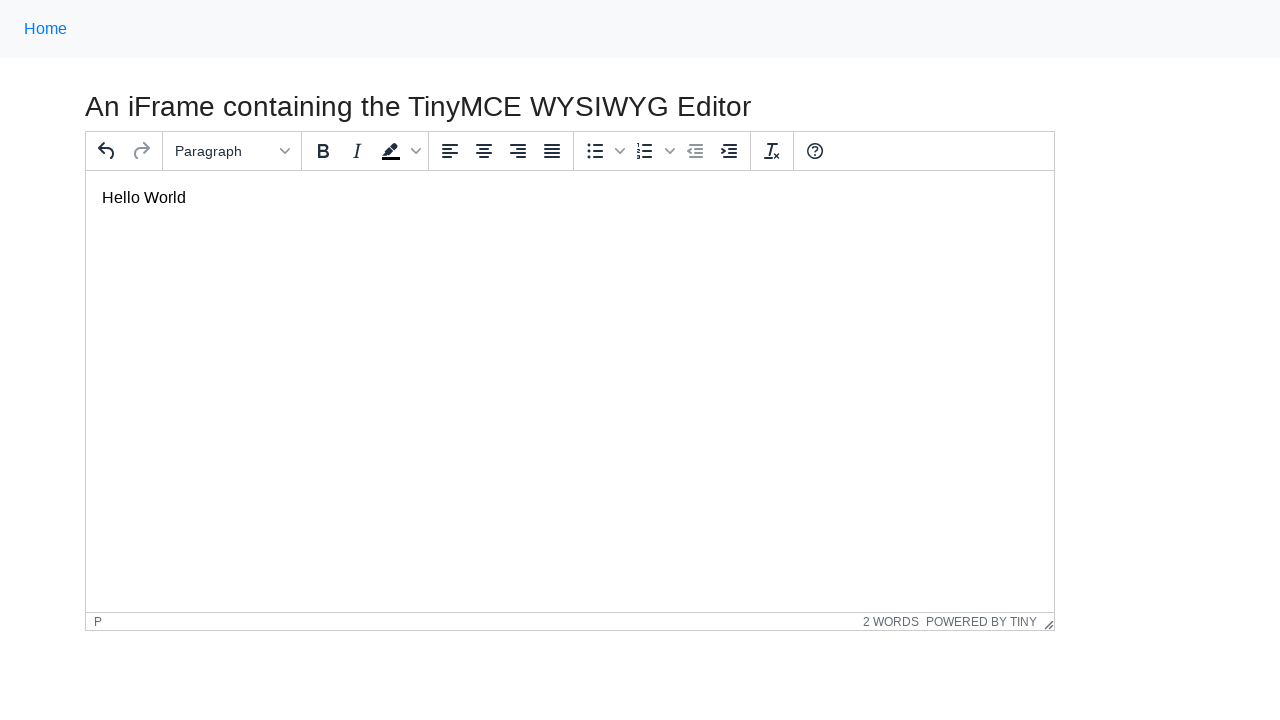

Verified header text matches 'An iFrame containing the TinyMCE WYSIWYG Editor'
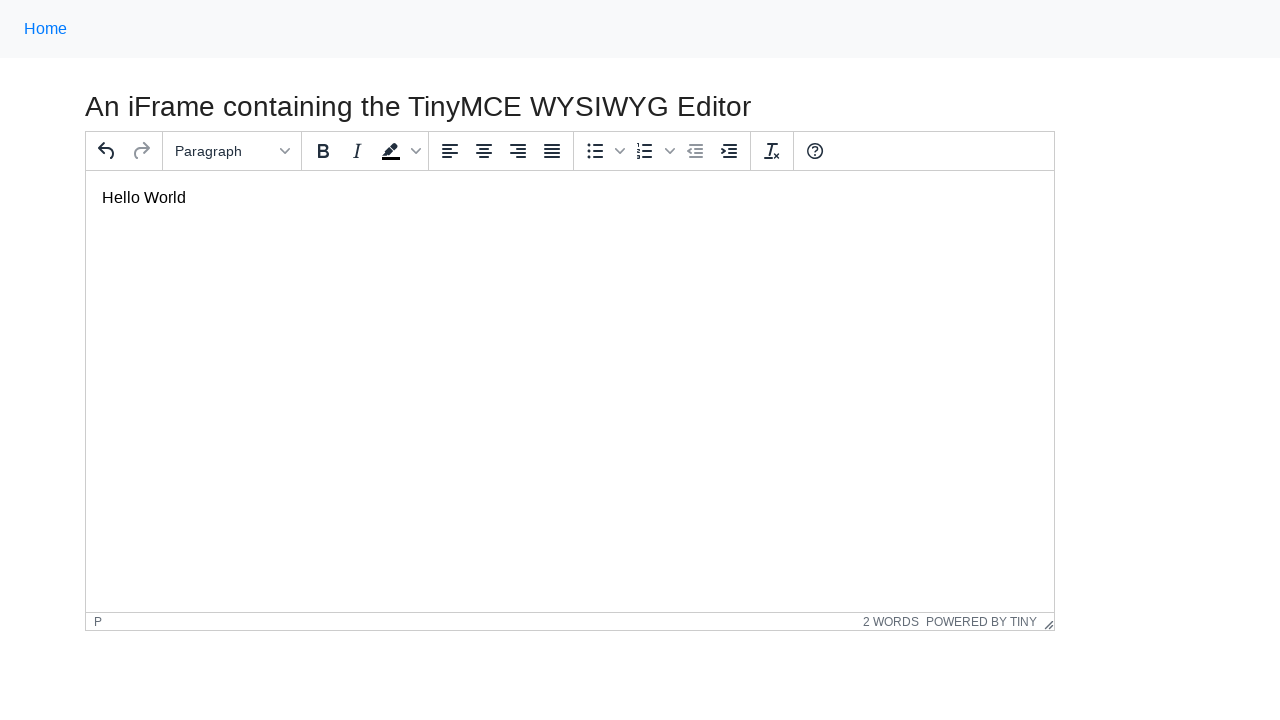

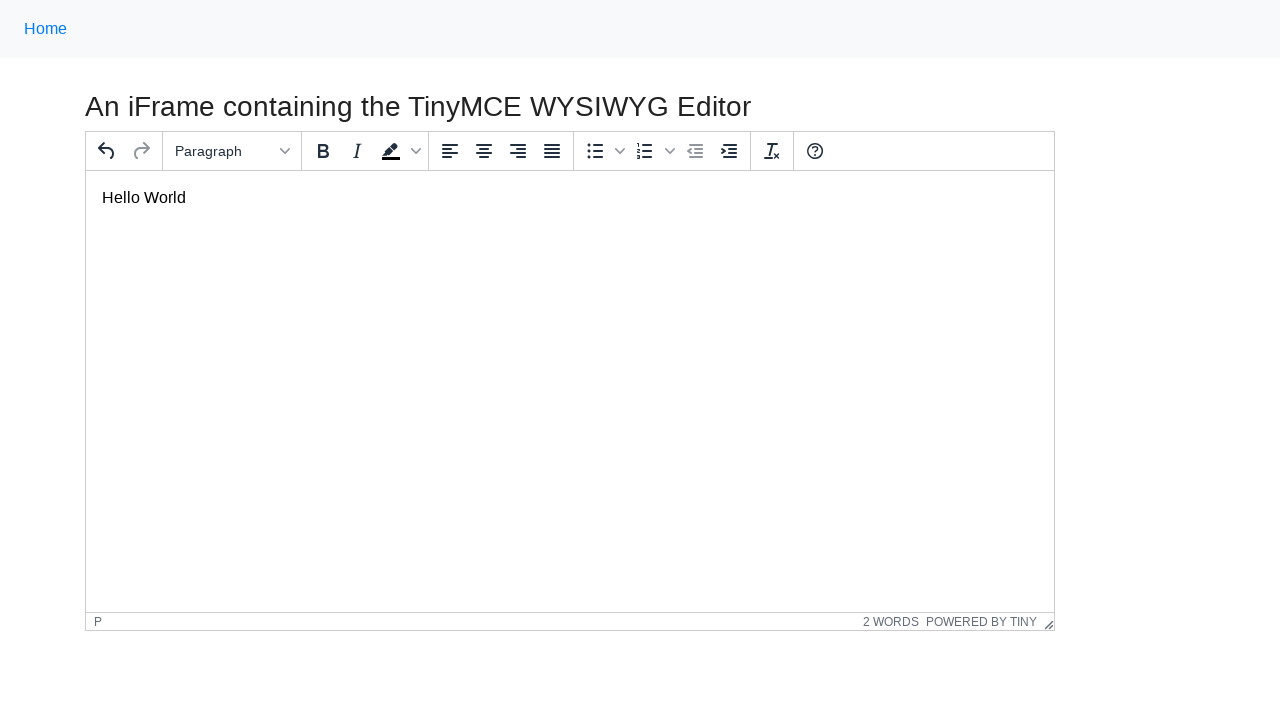